Tests various link functionalities including navigation, broken link detection, and counting links on a page

Starting URL: https://www.leafground.com/link.xhtml

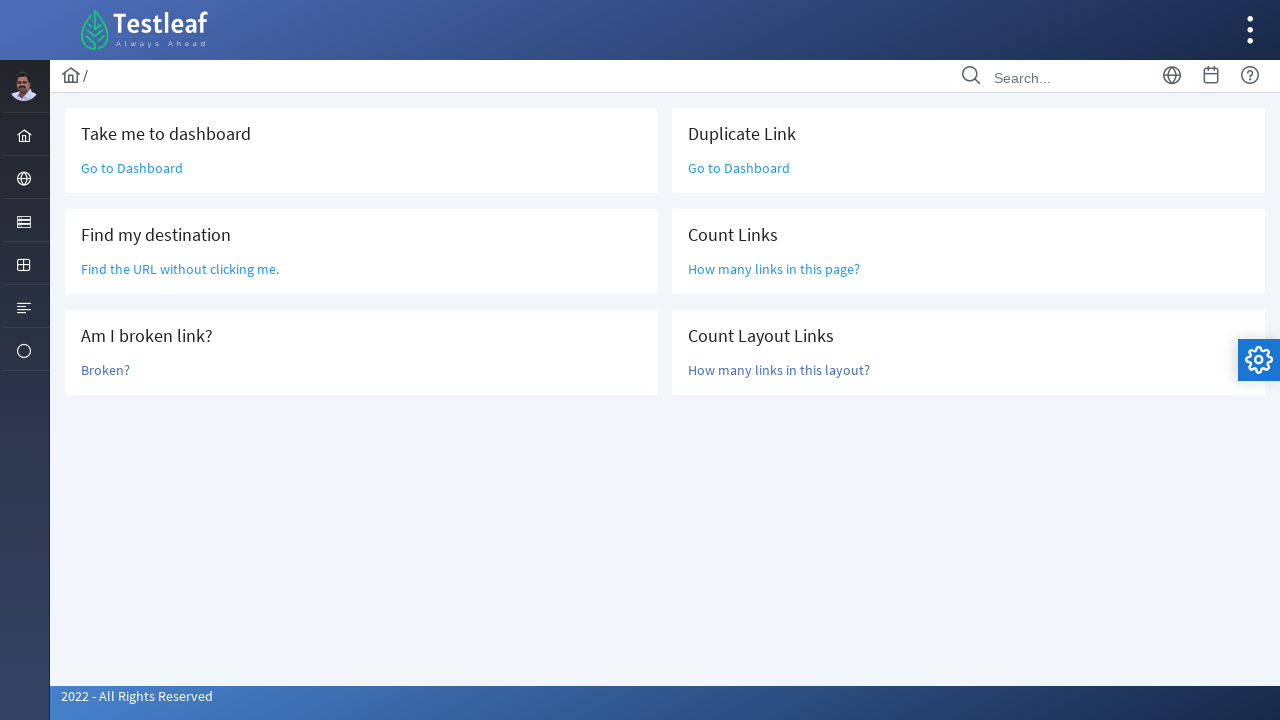

Clicked 'Go to Dashboard' link at (132, 168) on text=Go to Dashboard
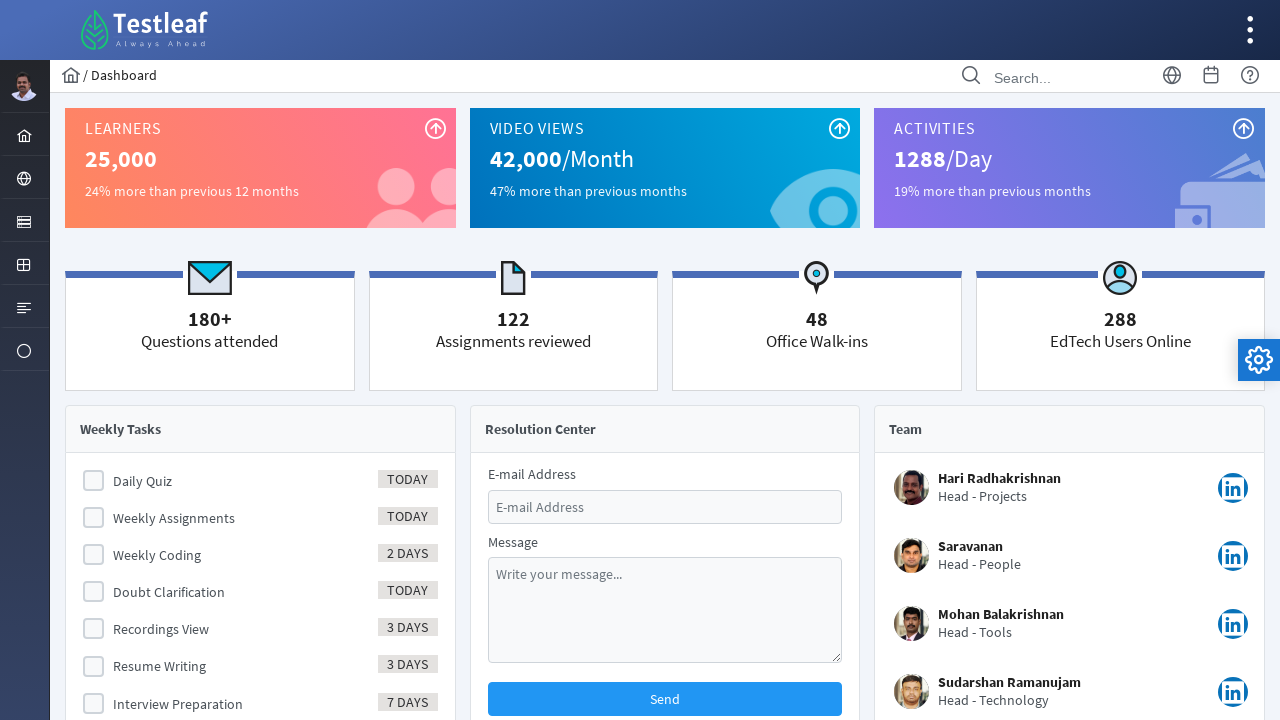

Navigated back to link test page
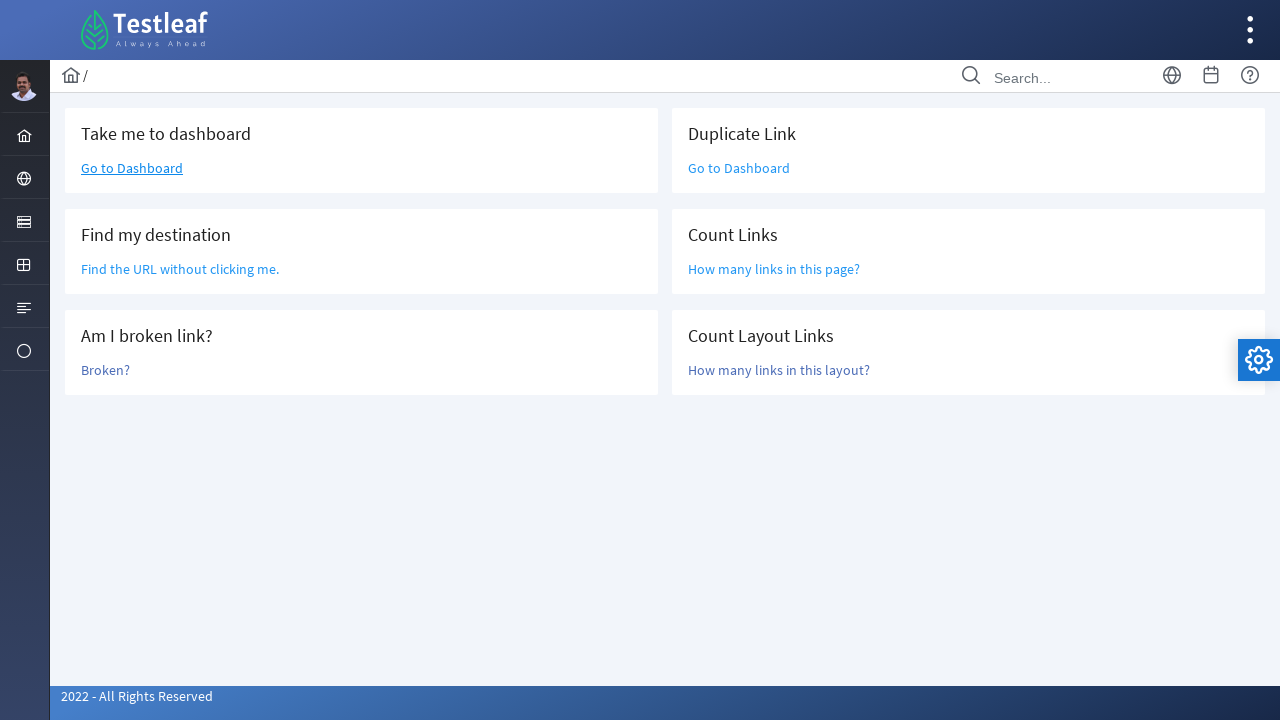

Located 'Find the URL' link element
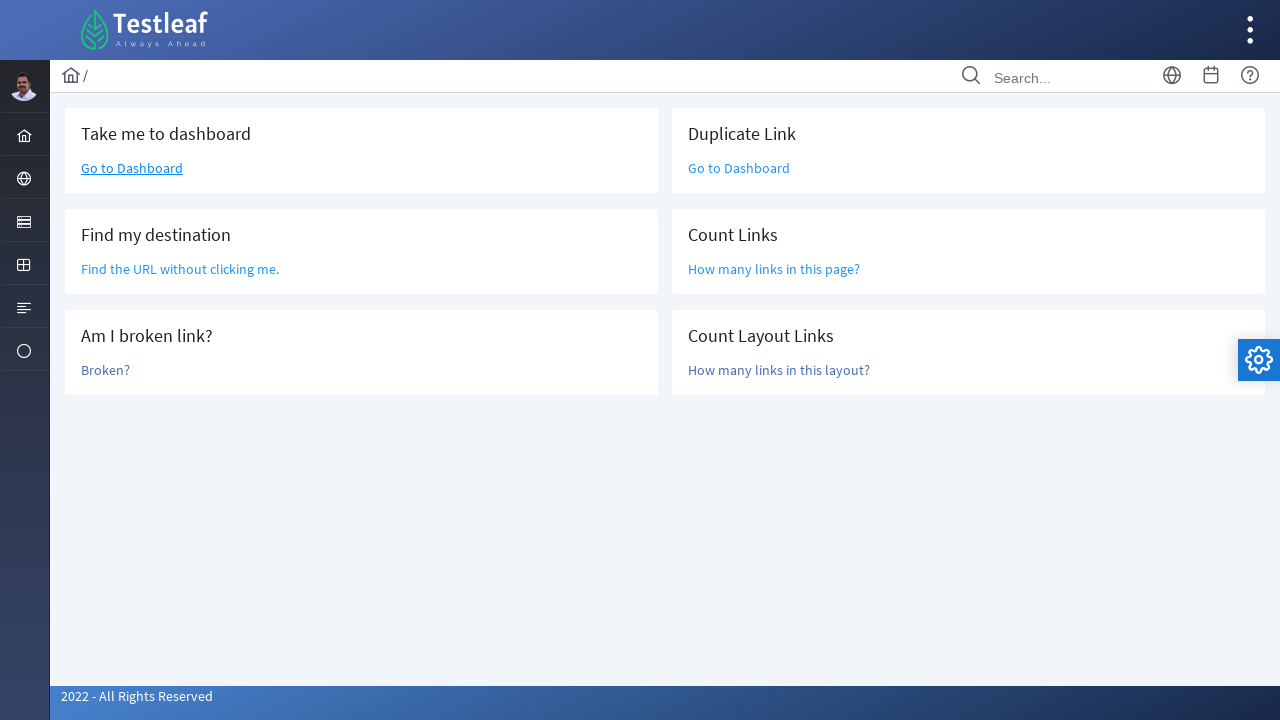

Retrieved href attribute: /grid.xhtml
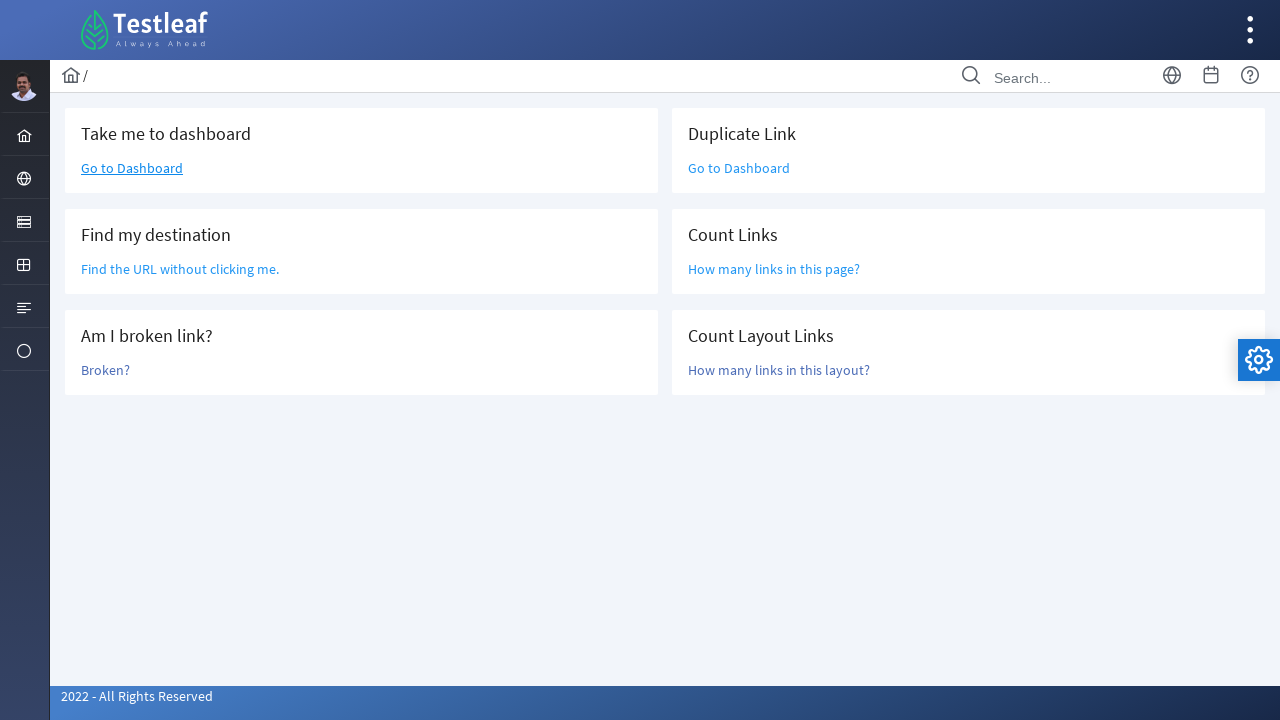

Clicked 'Broken?' link to test for broken link at (106, 370) on text=Broken?
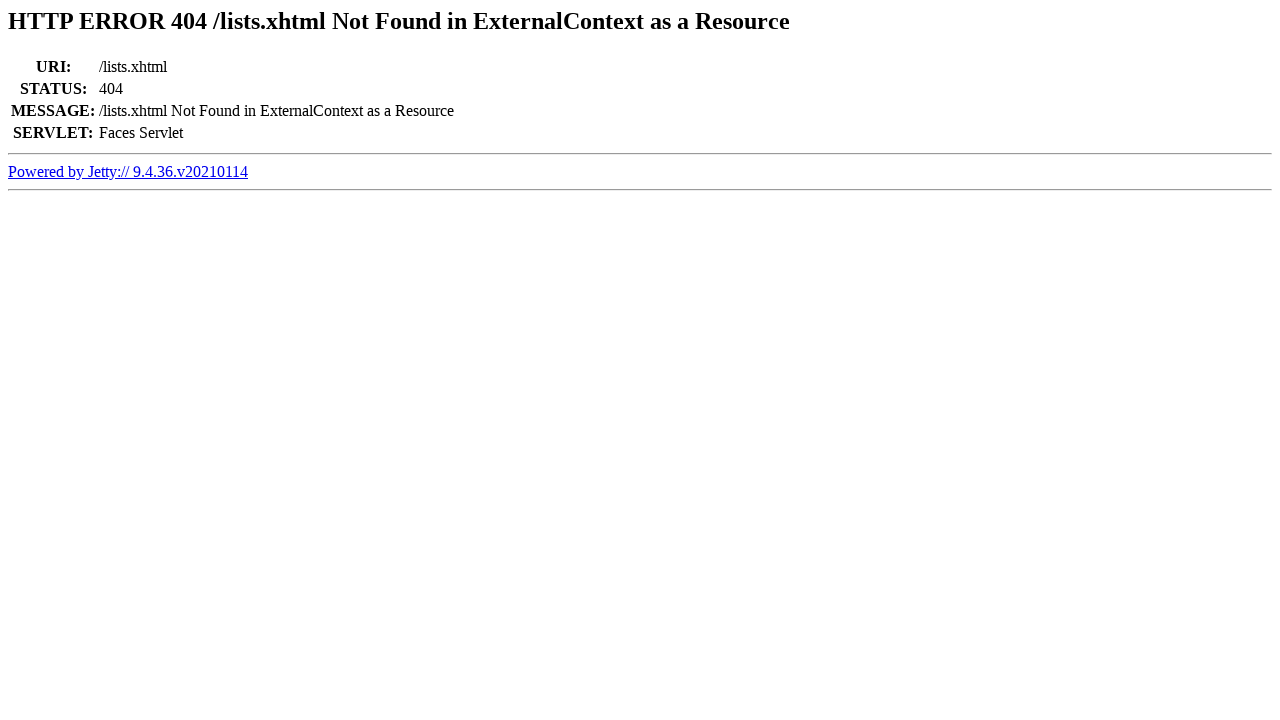

Retrieved page title: Error 404 /lists.xhtml Not Found in ExternalContext as a Resource
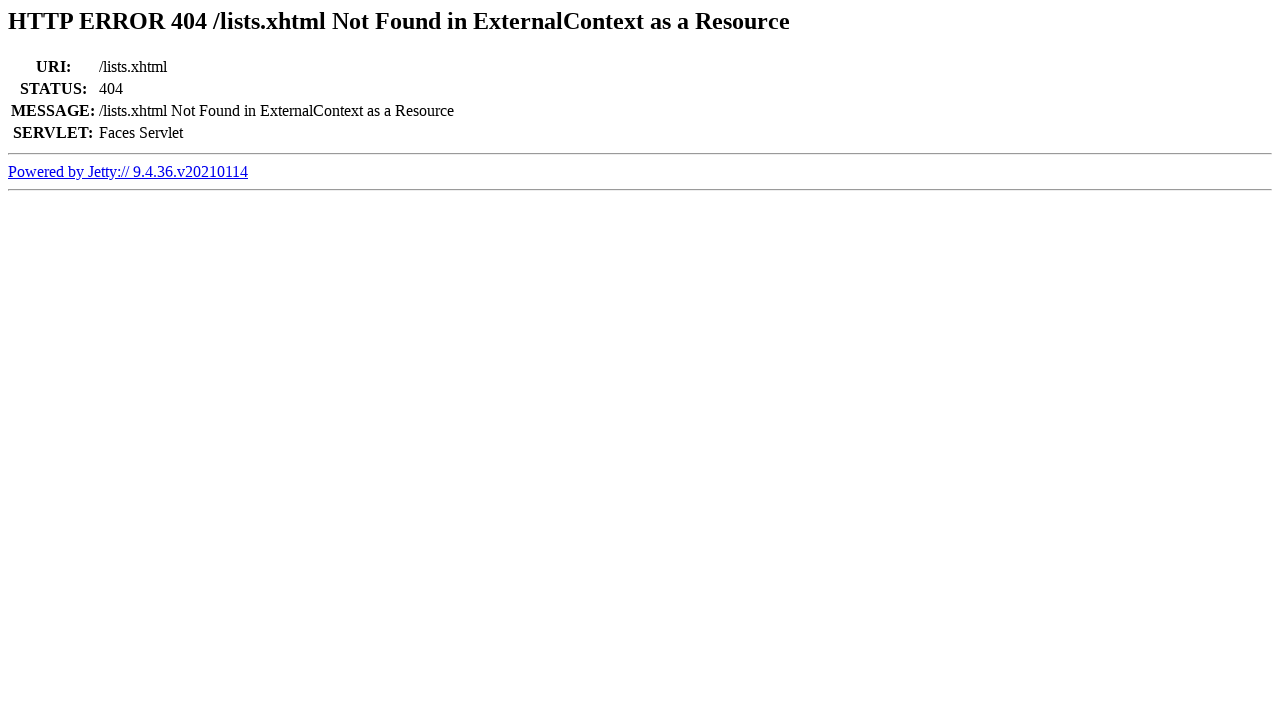

Navigated back to link test page after broken link check
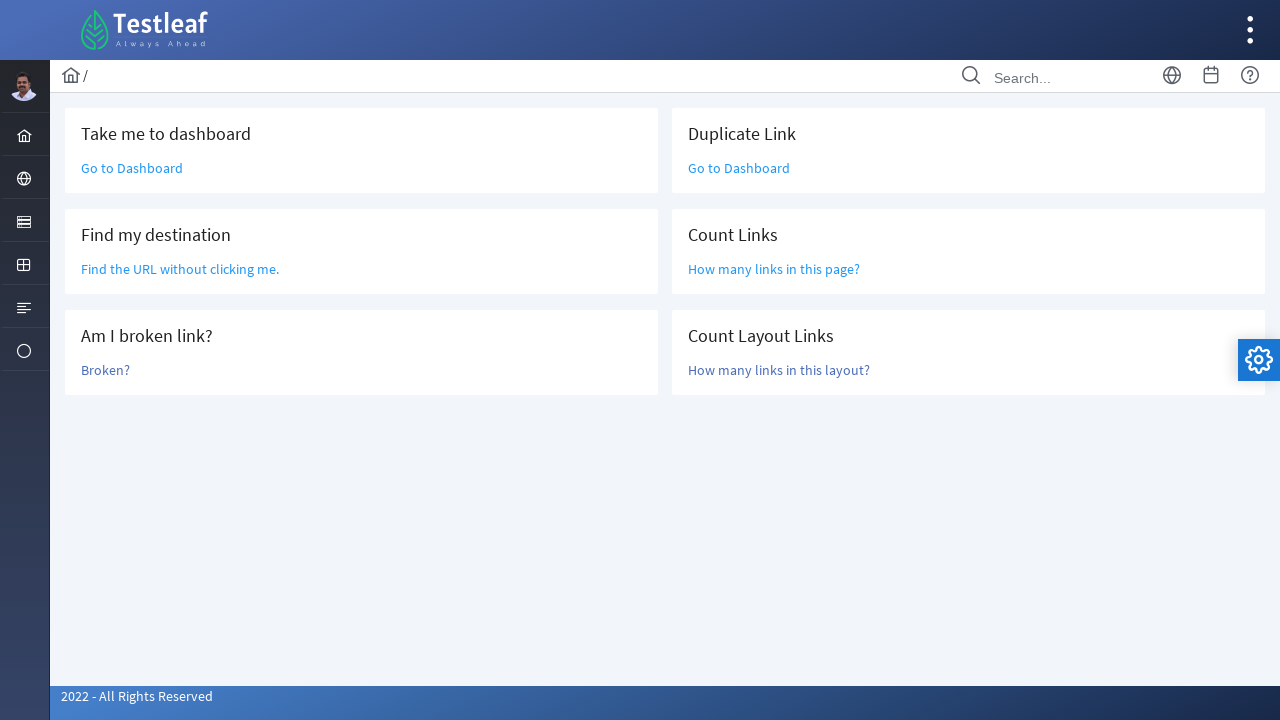

Clicked 'Go to Dashboard' link again to test duplicate link at (132, 168) on text=Go to Dashboard
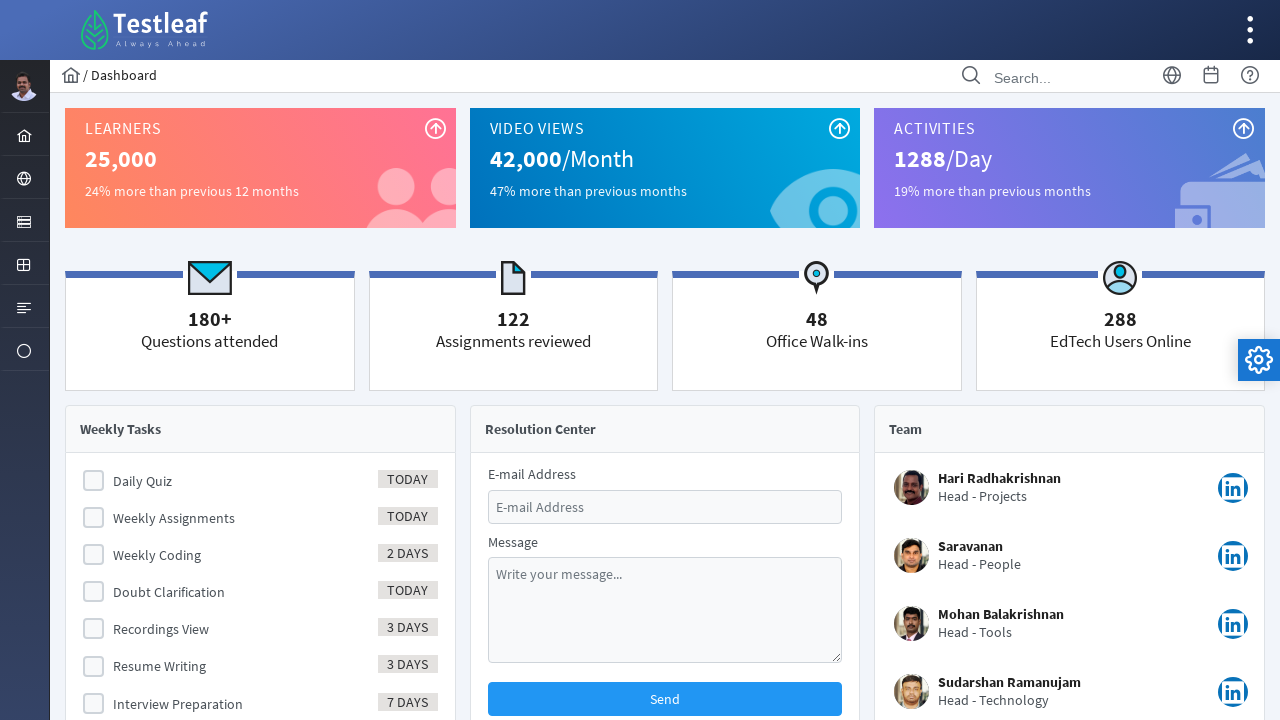

Navigated back to link test page after second dashboard click
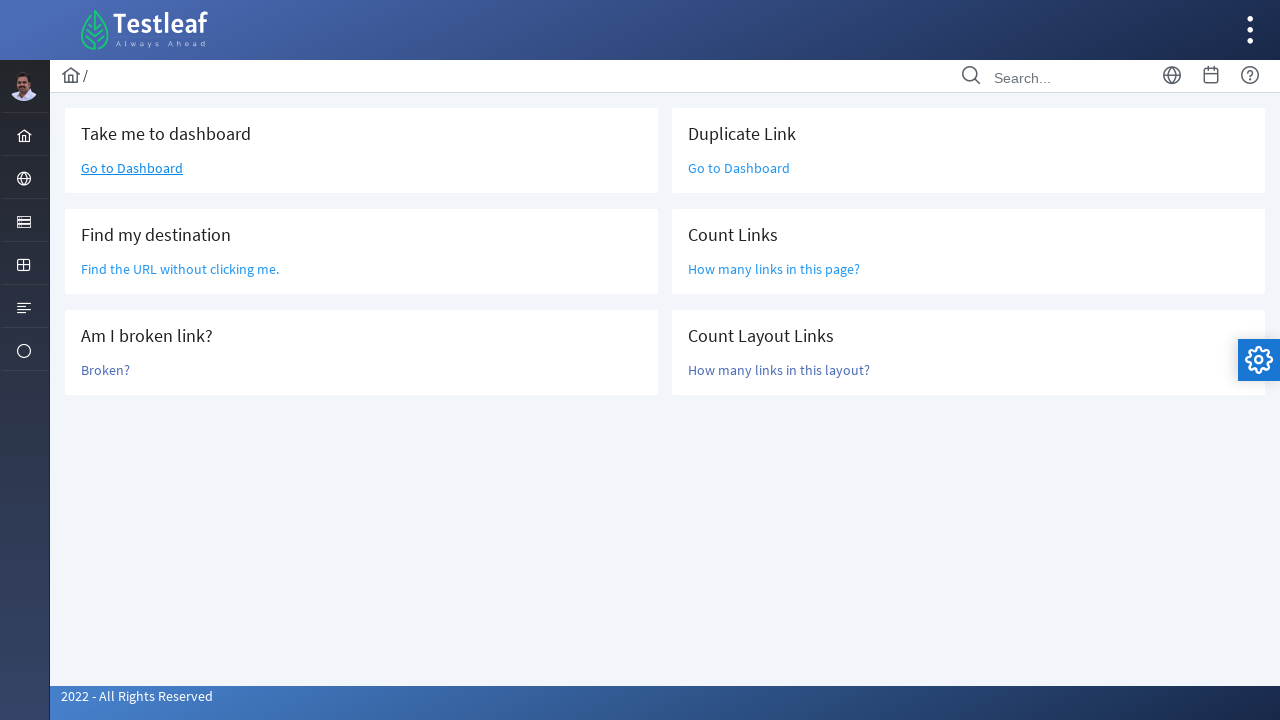

Located all anchor elements on page
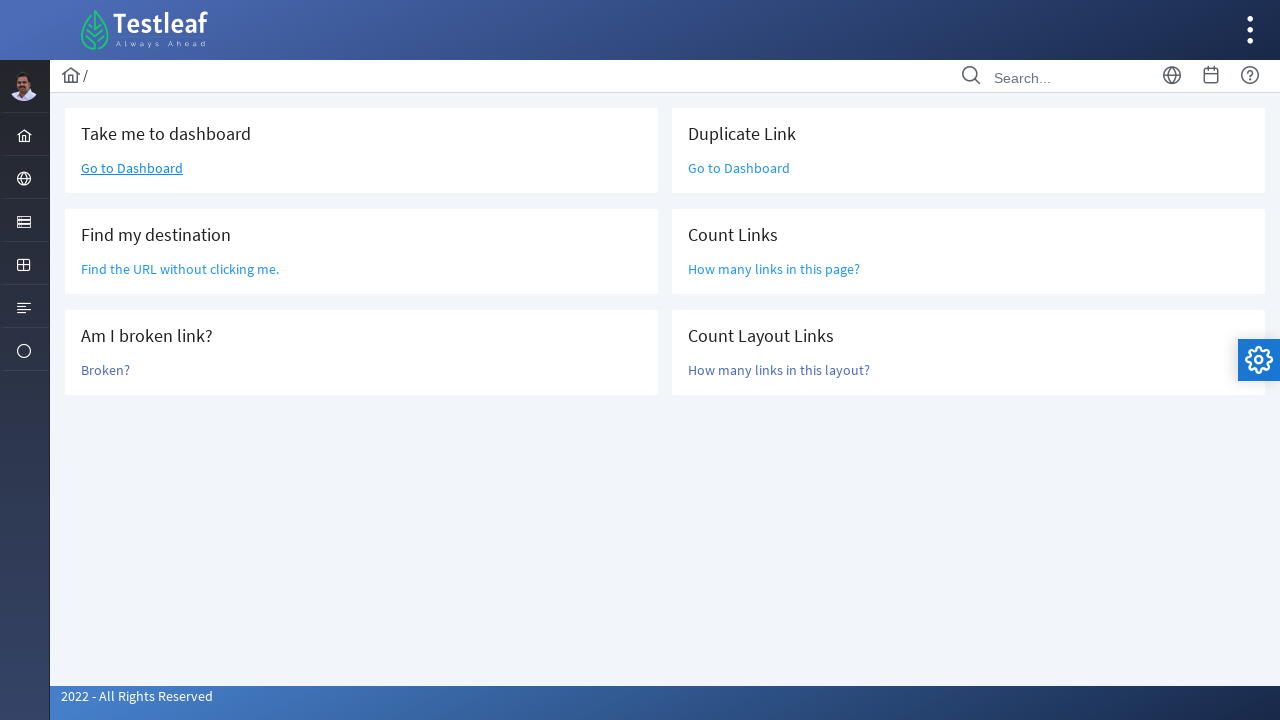

Counted total links on page: 47
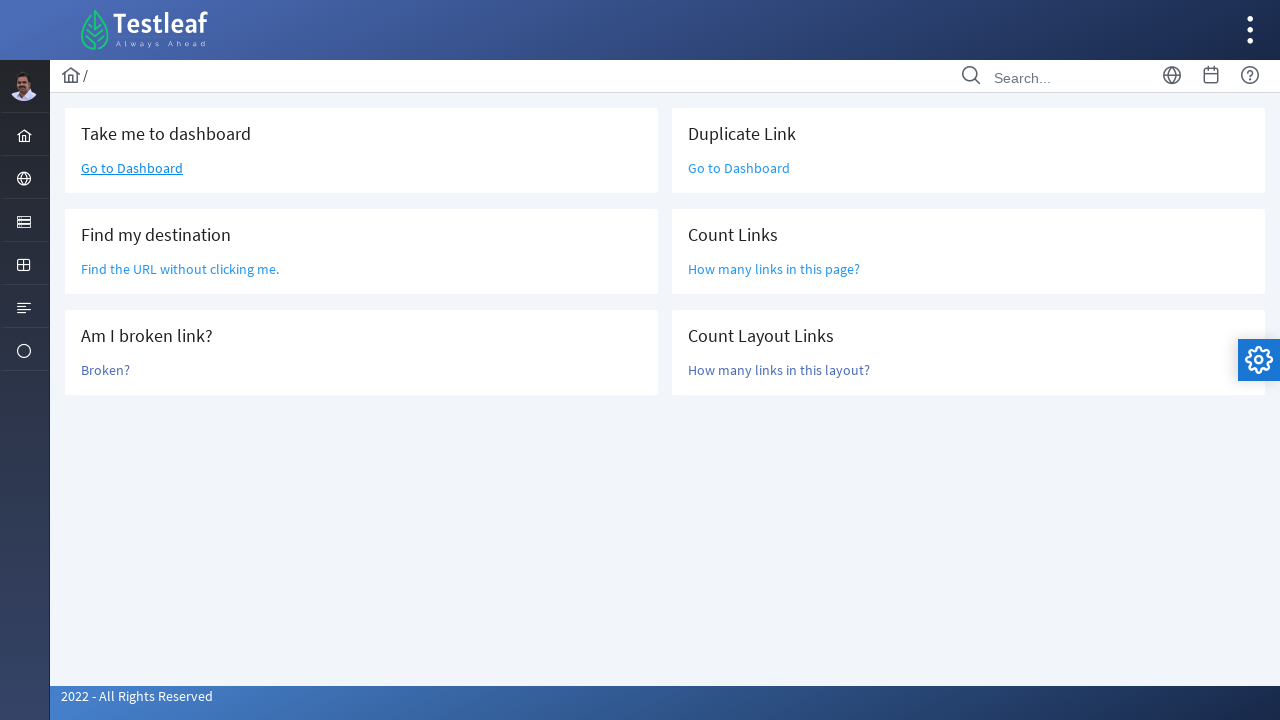

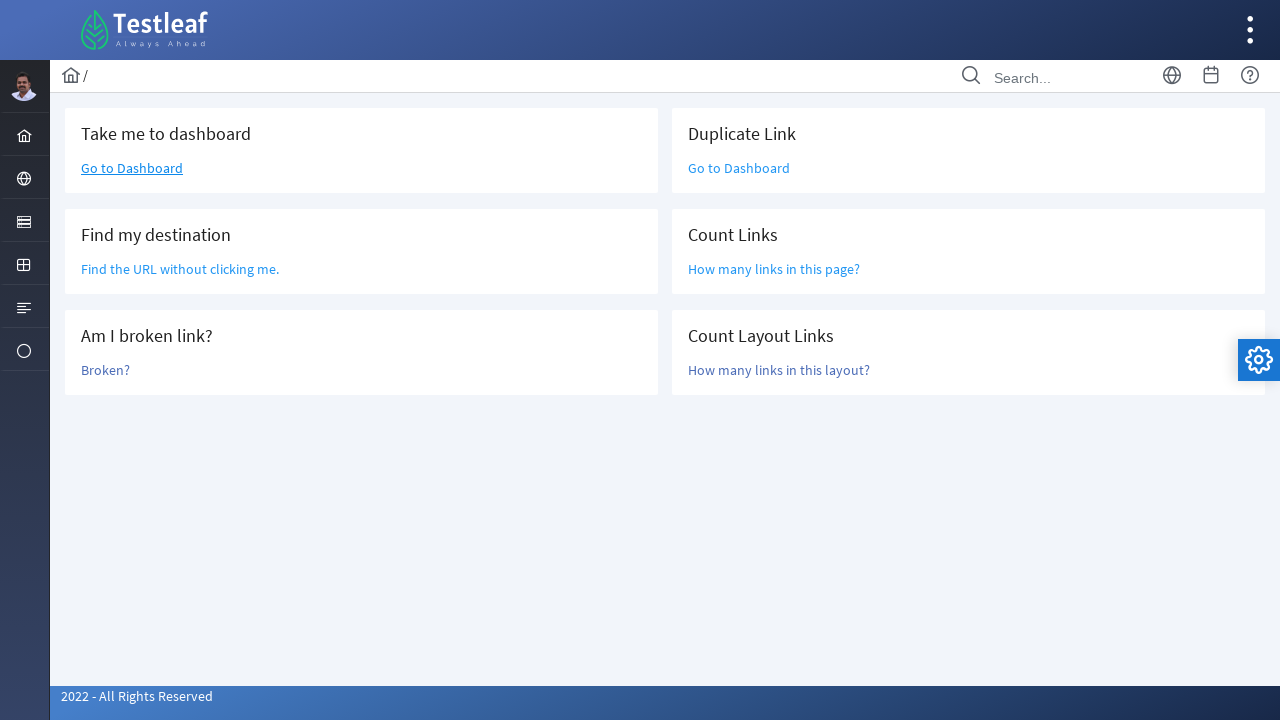